Navigates to Myntra homepage and maximizes the browser window to verify the page loads correctly

Starting URL: https://www.myntra.com/

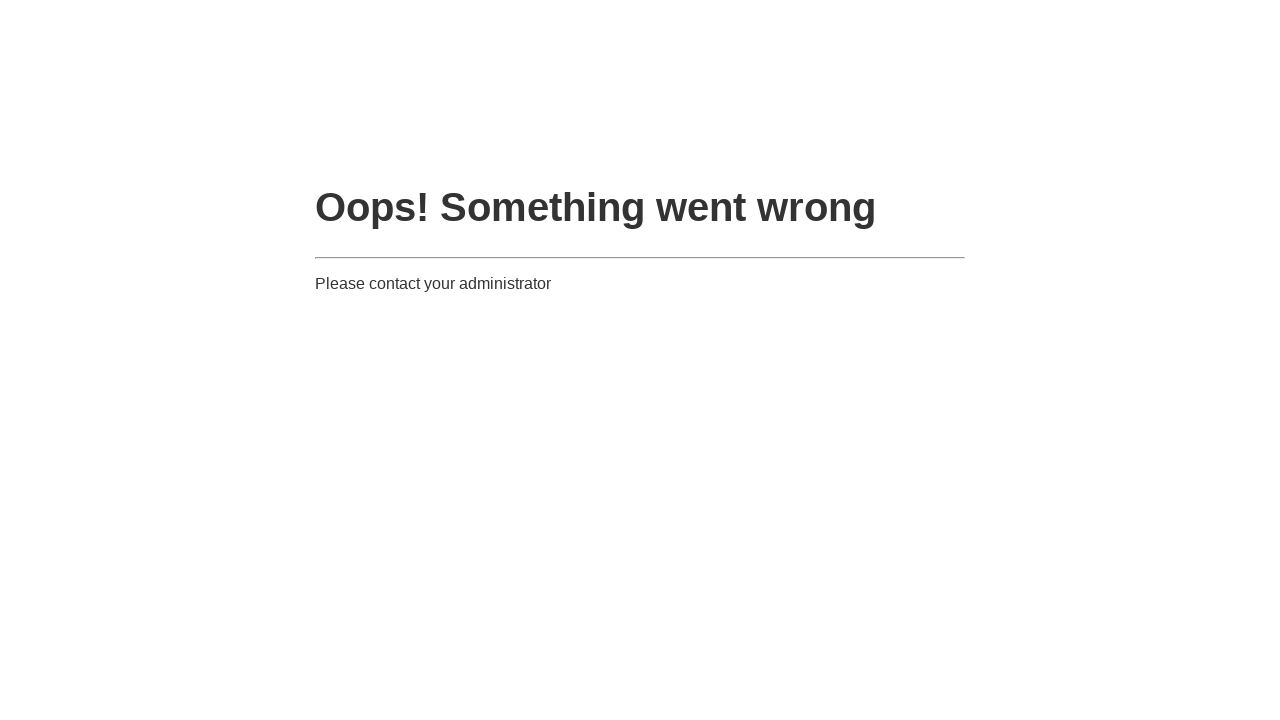

Set viewport size to 1920x1080 to maximize browser window
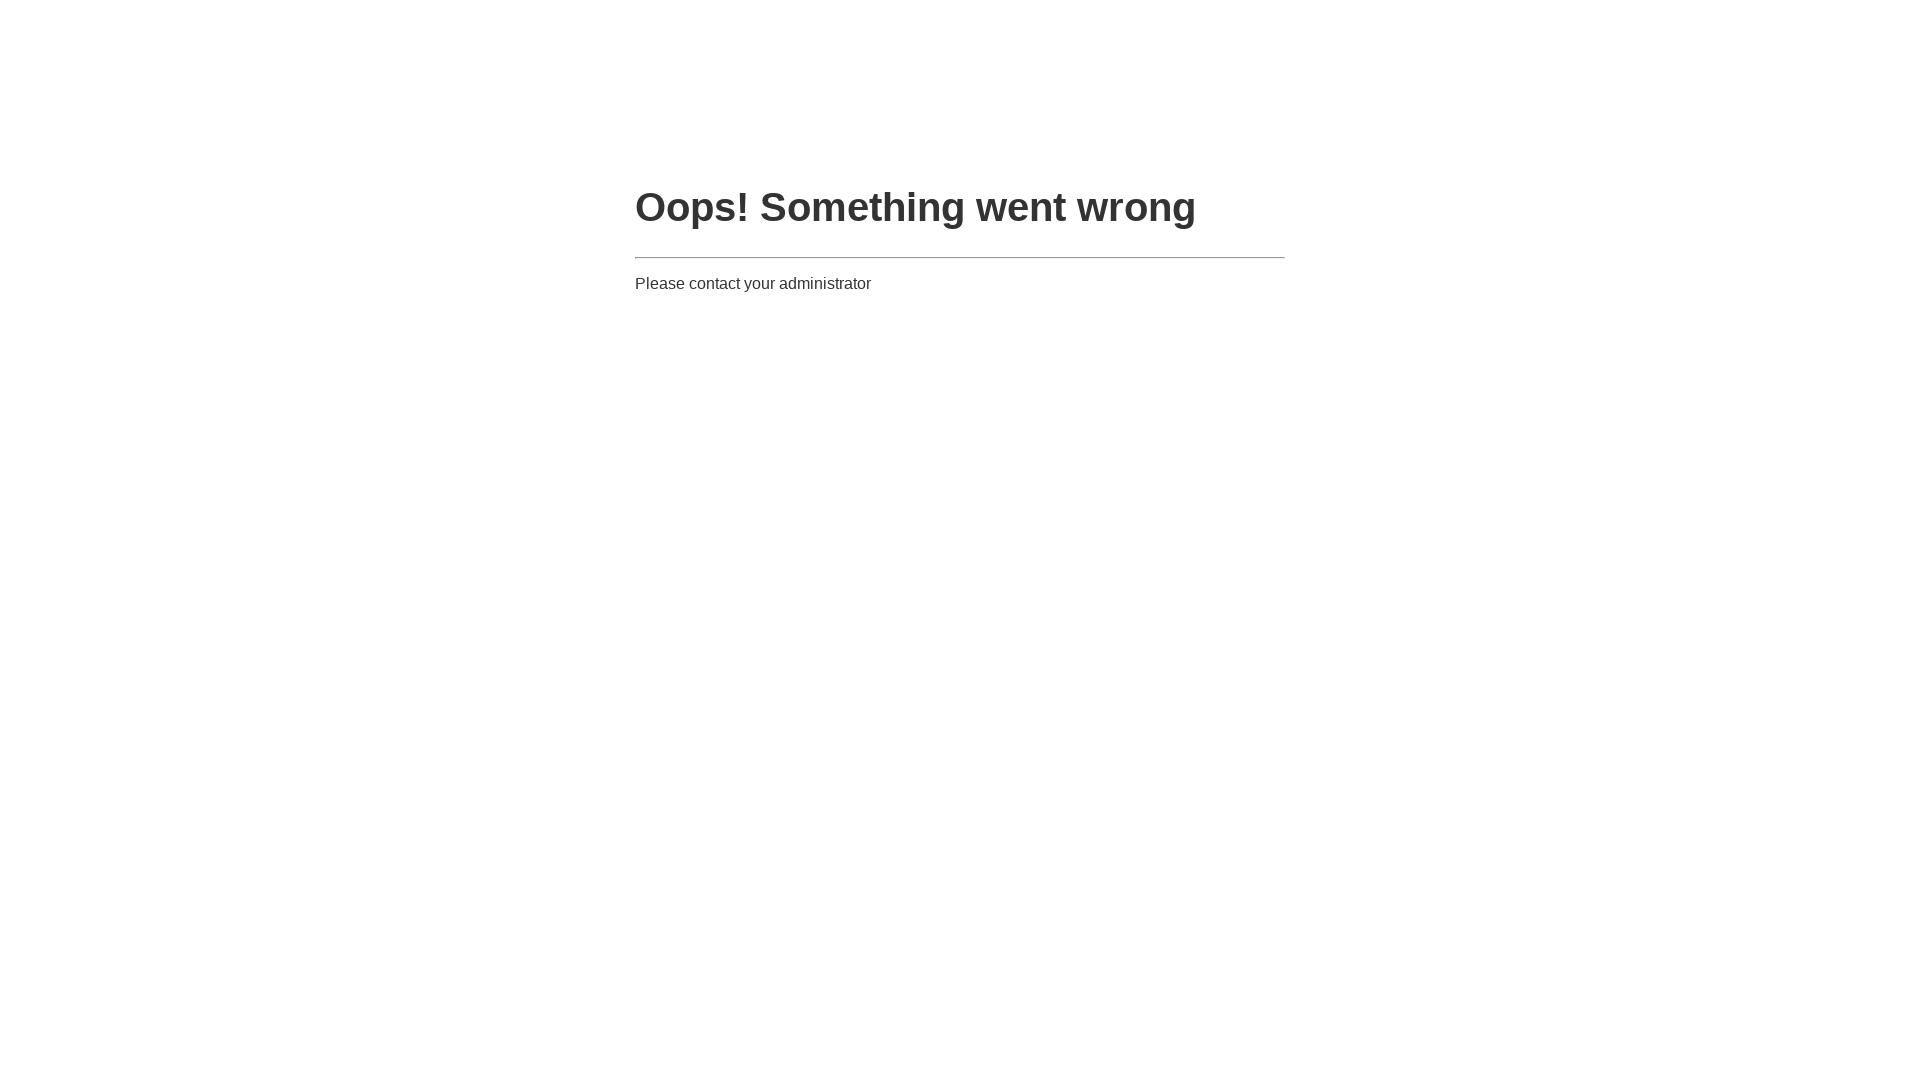

Myntra homepage loaded and DOM content rendered
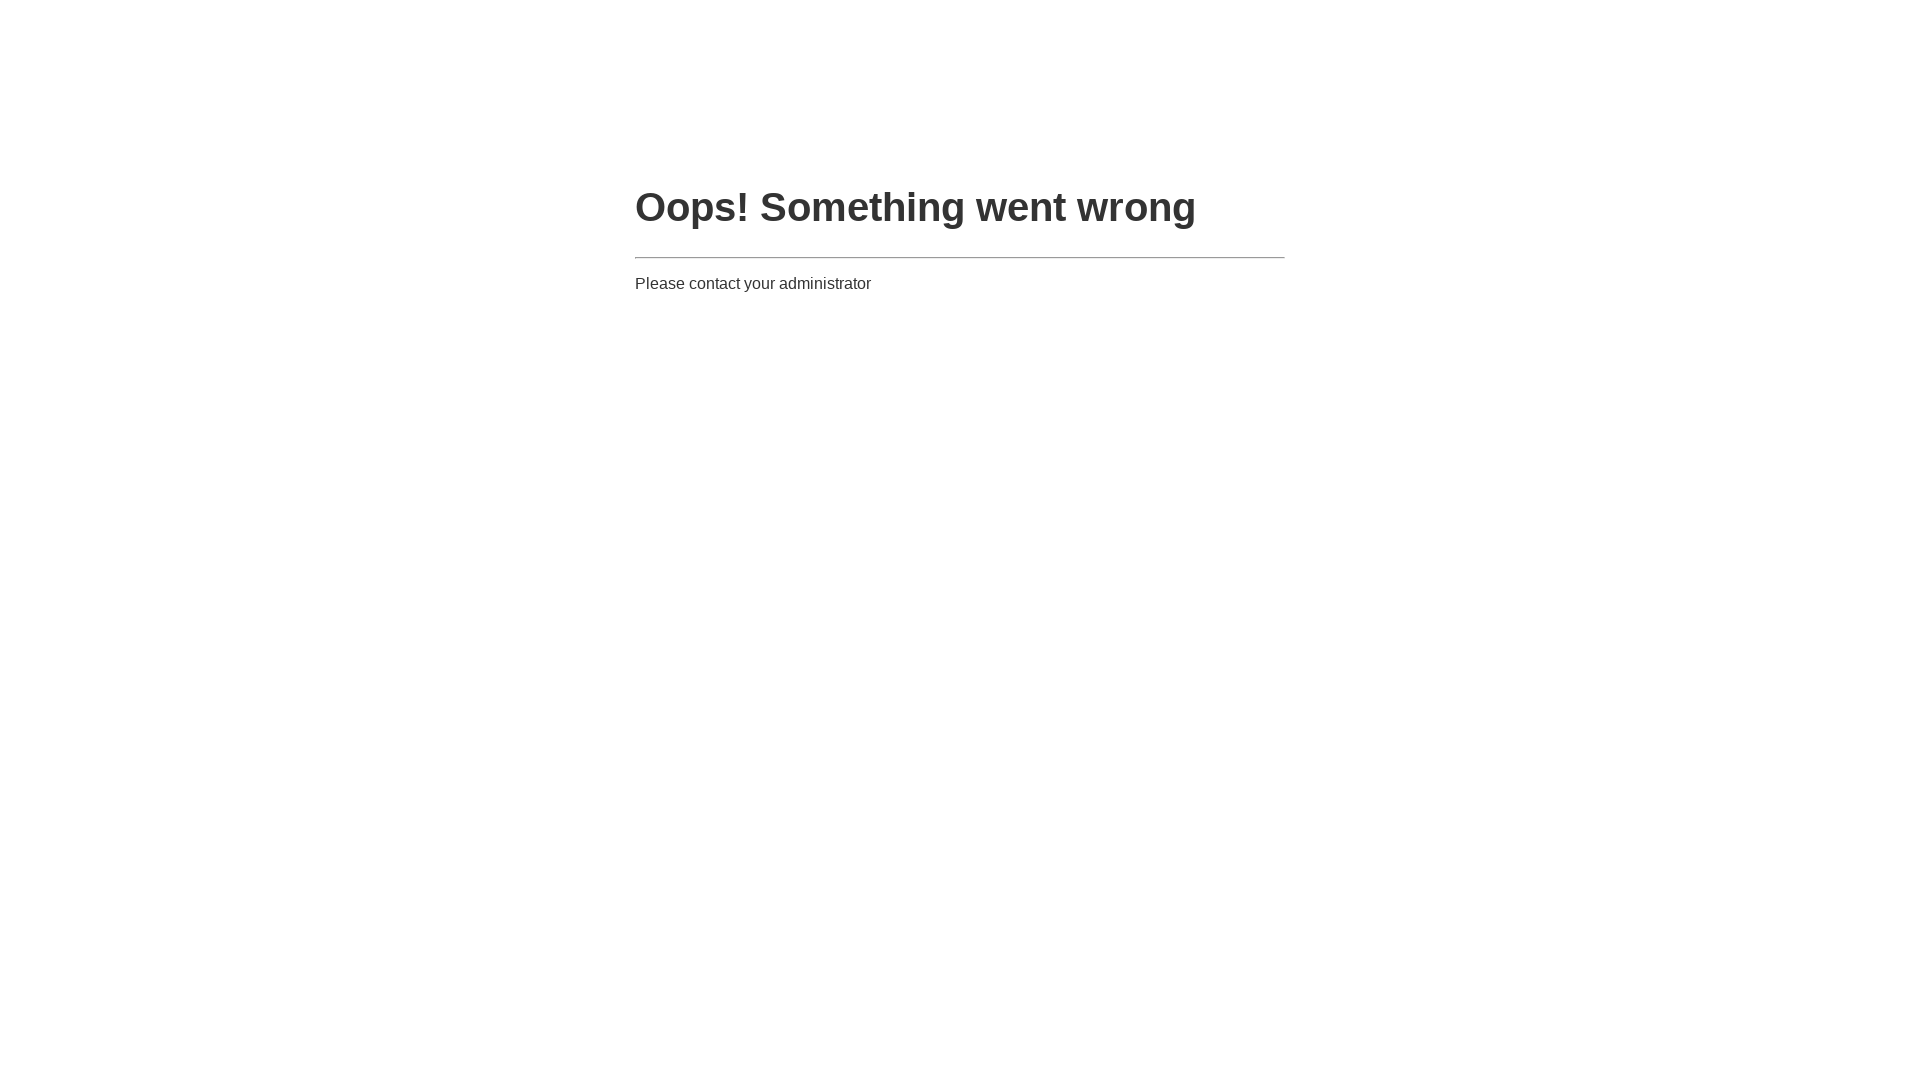

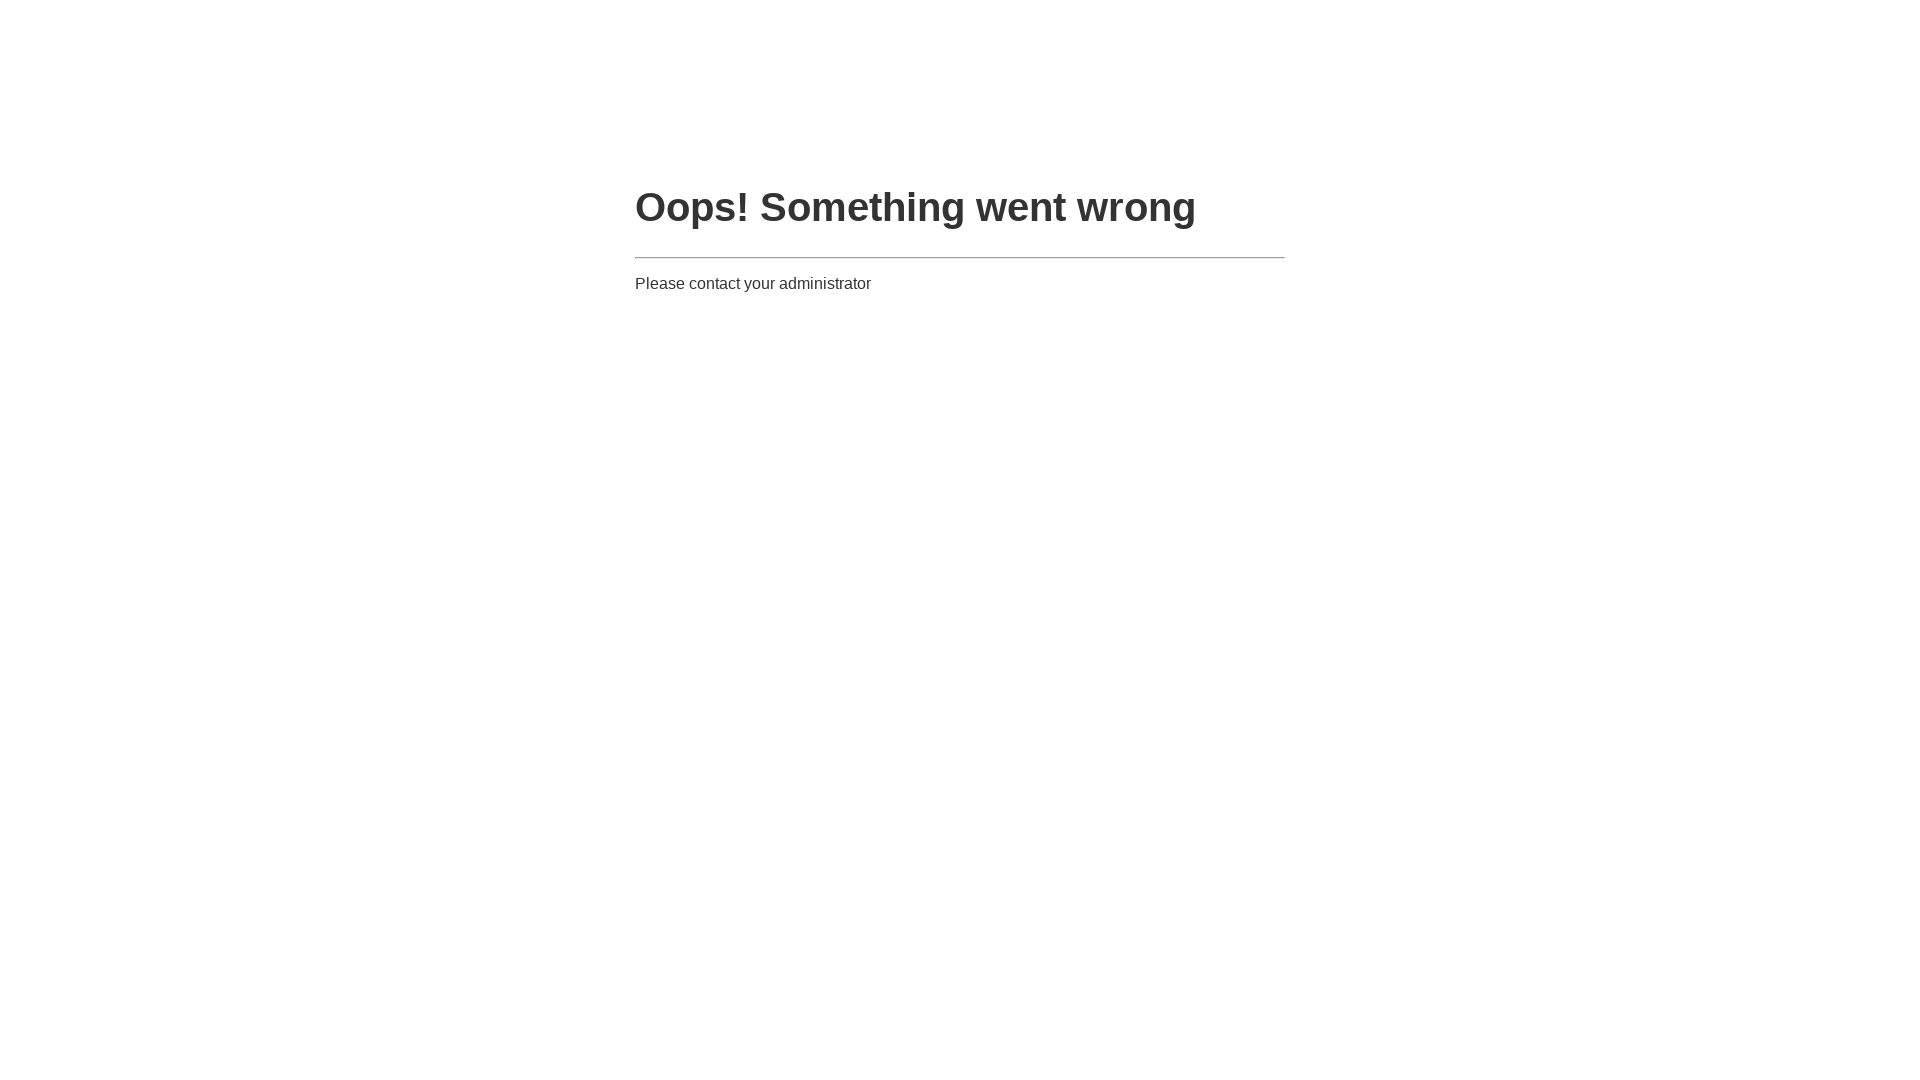